Tests tooltip functionality by hovering over an element inside an iframe and verifying the tooltip text appears

Starting URL: https://jqueryui.com/tooltip/

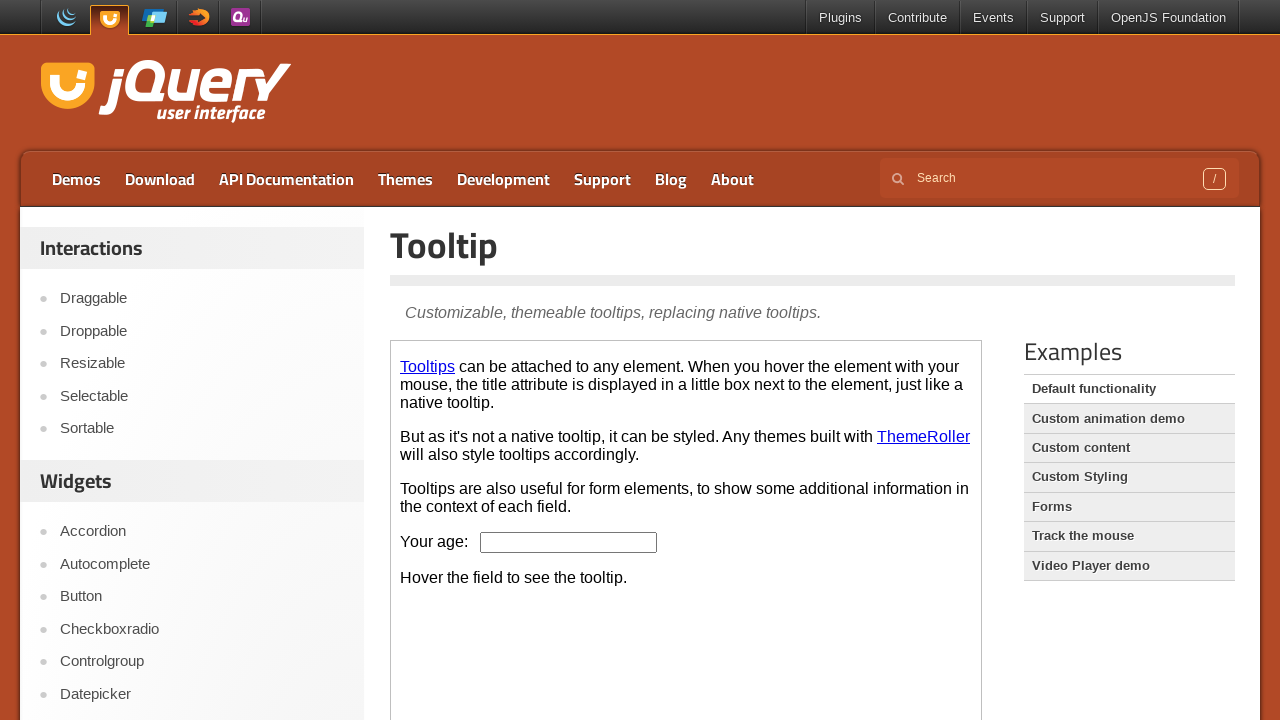

Located the demo-frame iframe
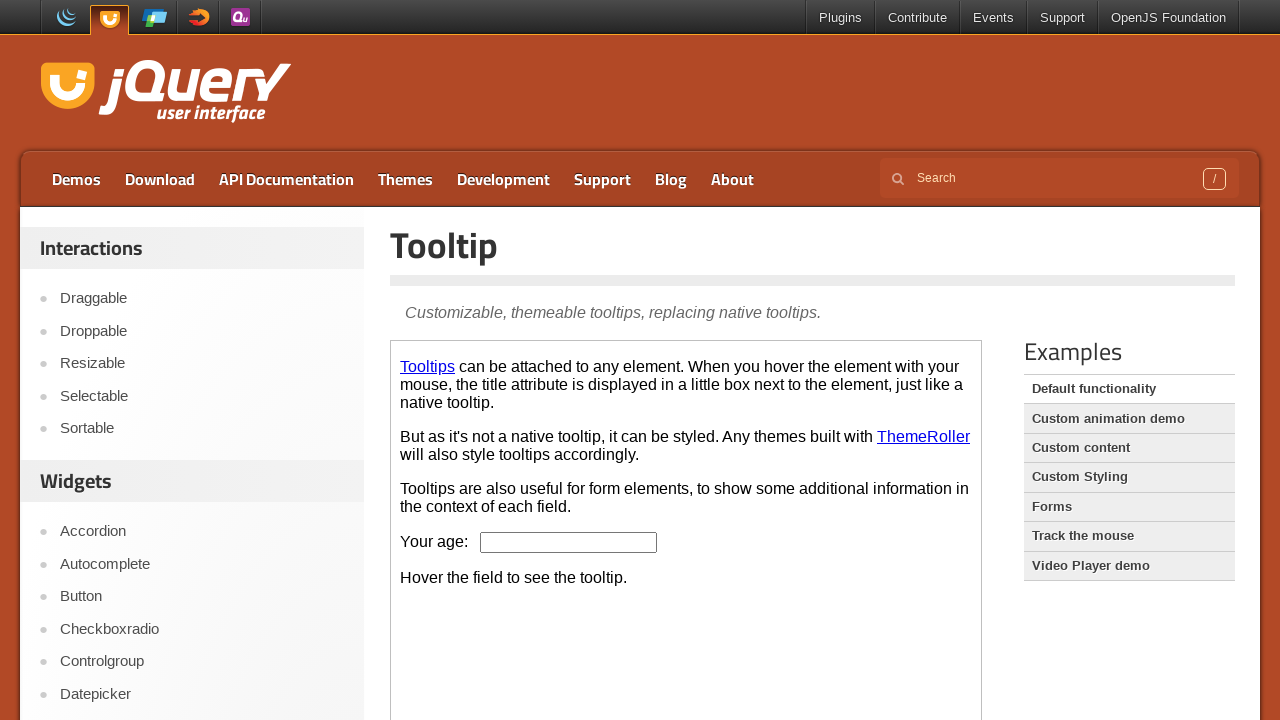

Located the age input box (#age) within iframe
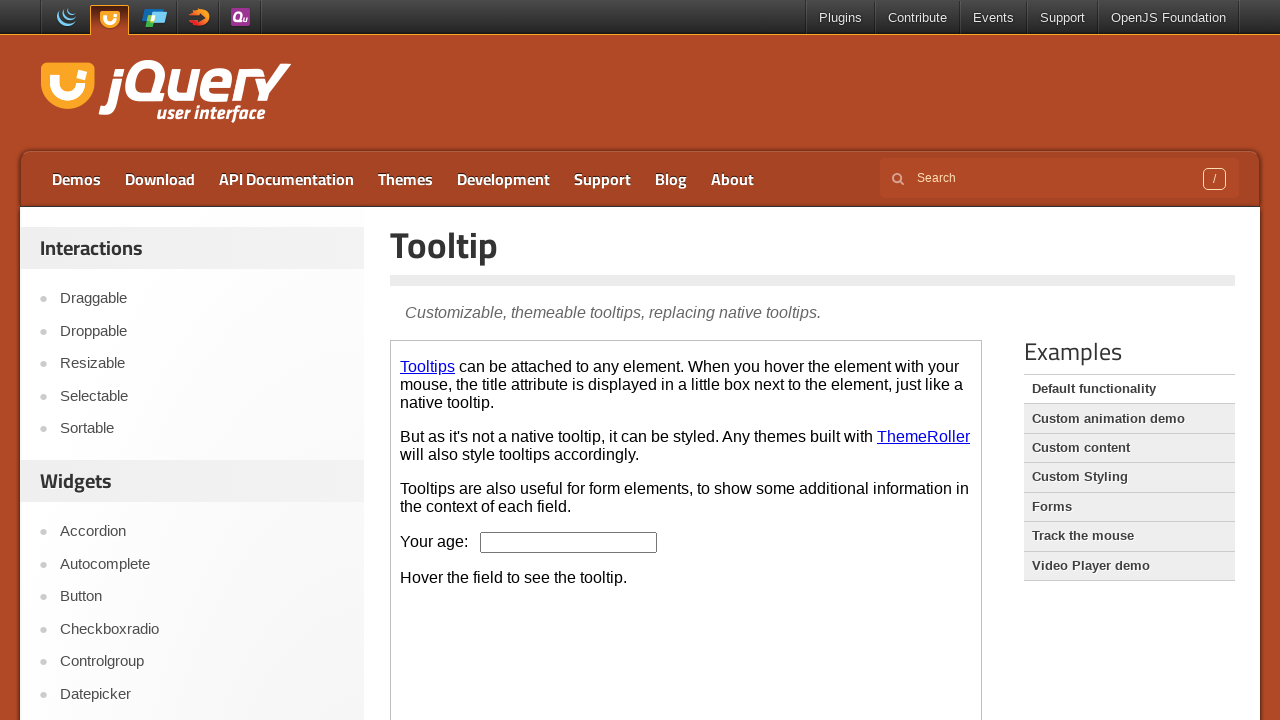

Located the tooltip content element (.ui-tooltip-content) within iframe
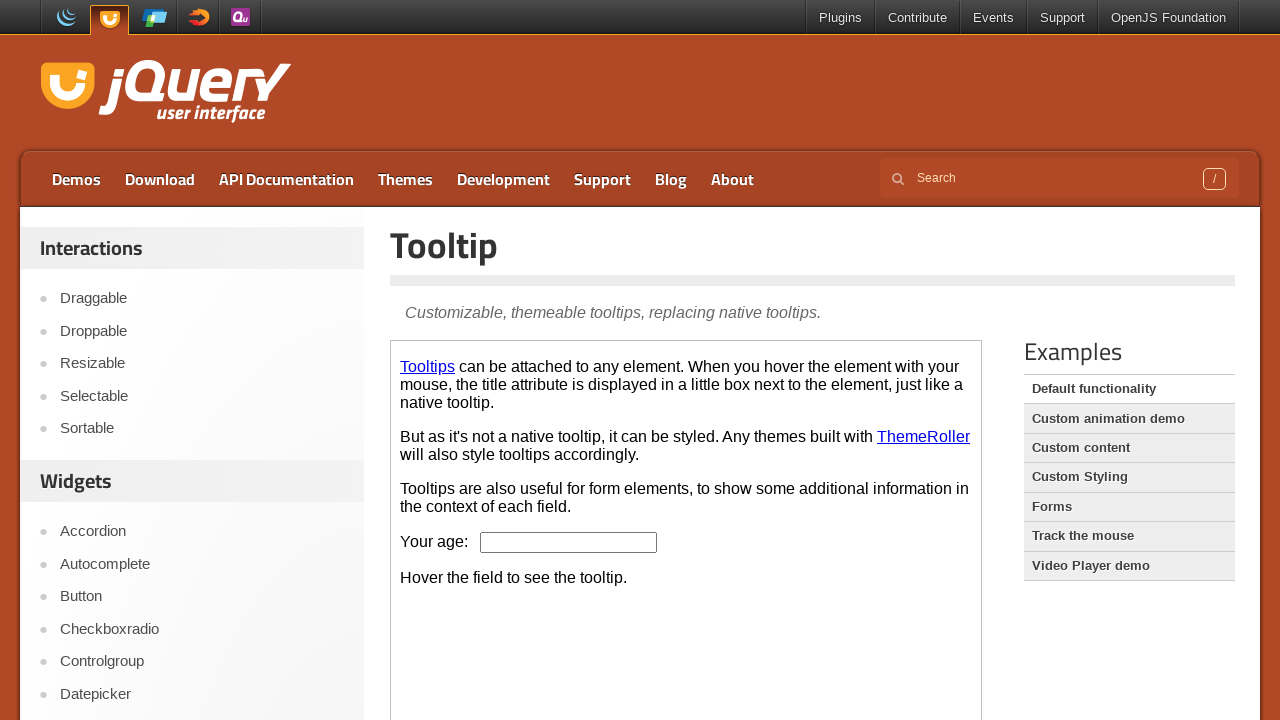

Hovered over age input box to trigger tooltip at (569, 542) on .demo-frame >> internal:control=enter-frame >> #age
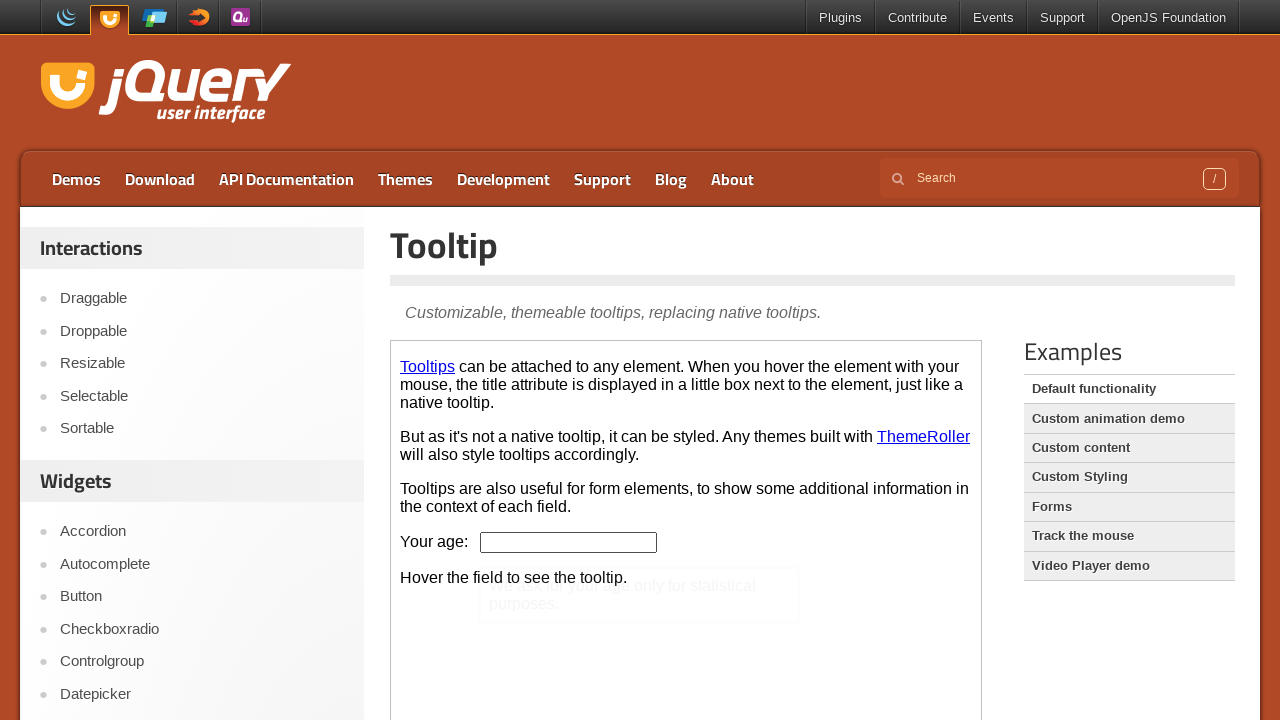

Retrieved tooltip text content
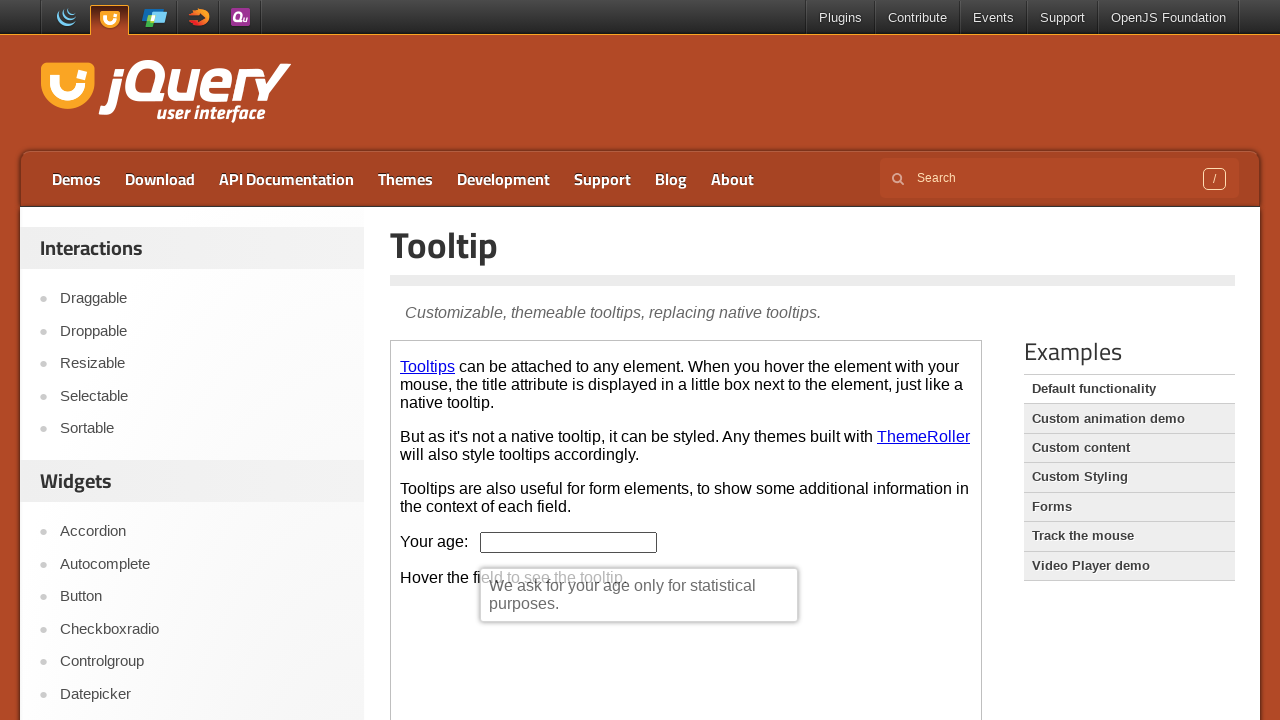

Printed tooltip text to console
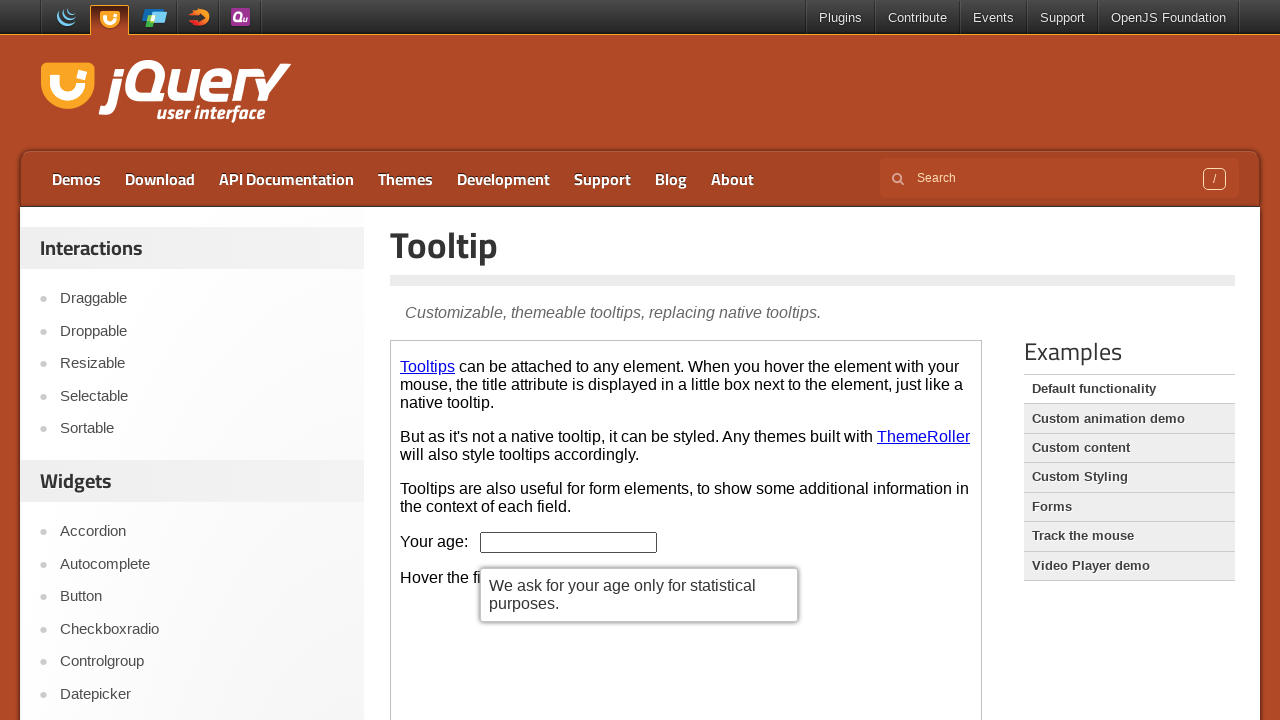

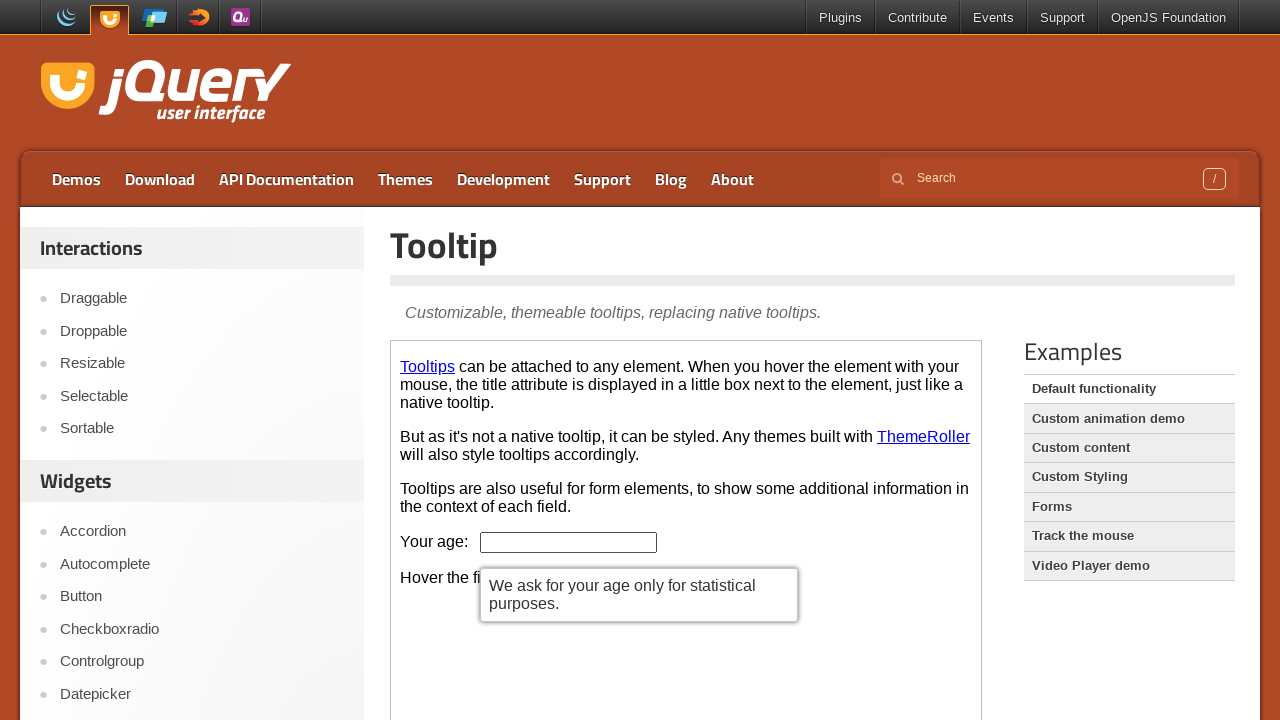